Tests searching for releases on GitHub by navigating to releases page and searching for "JUnit 4.13 RC 1"

Starting URL: https://github.com/junit-team/junit4

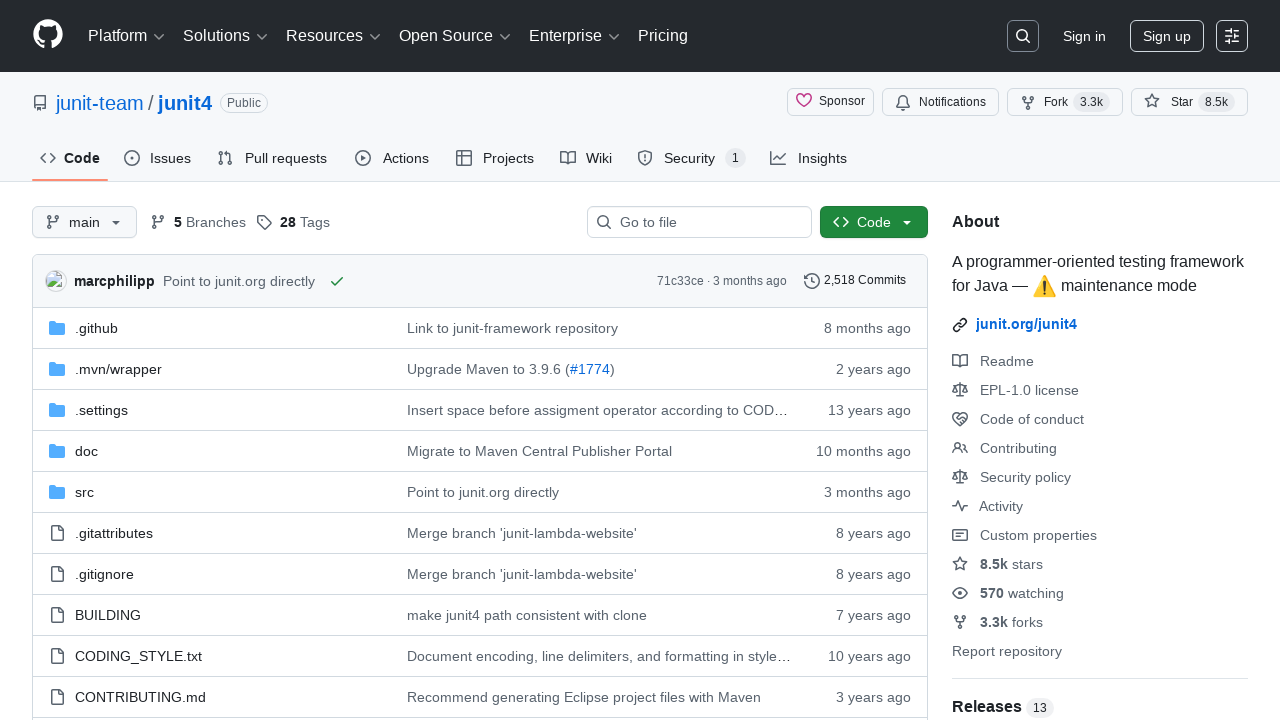

Clicked on Releases link at (989, 706) on a[href='/junit-team/junit4/releases']
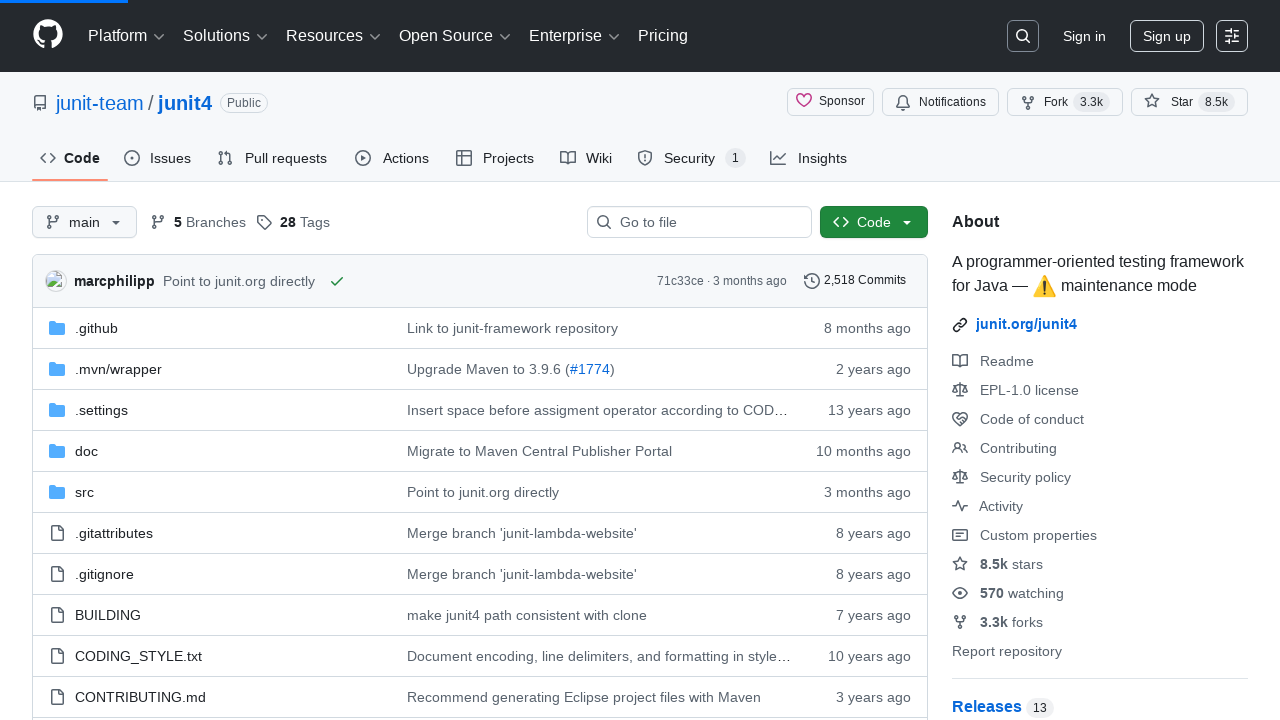

Releases page loaded and search input appeared
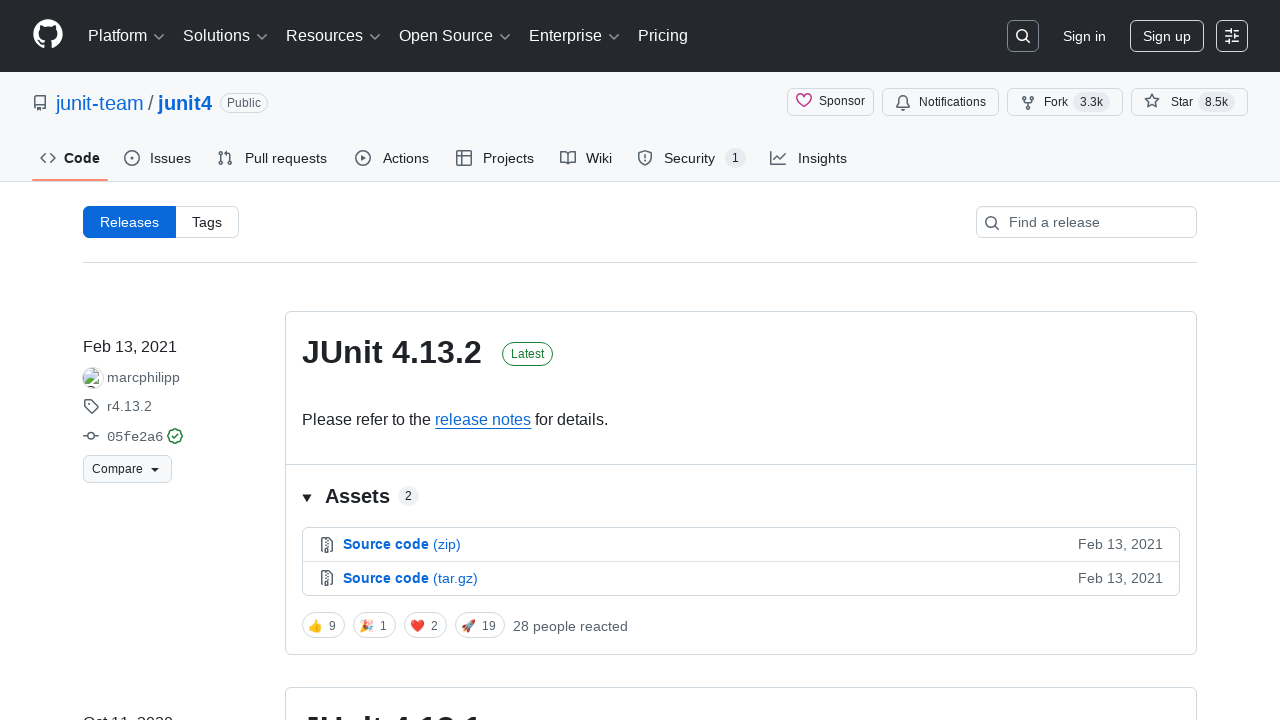

Filled search field with 'JUnit 4.13 RC 1' on input[placeholder='Find a release']
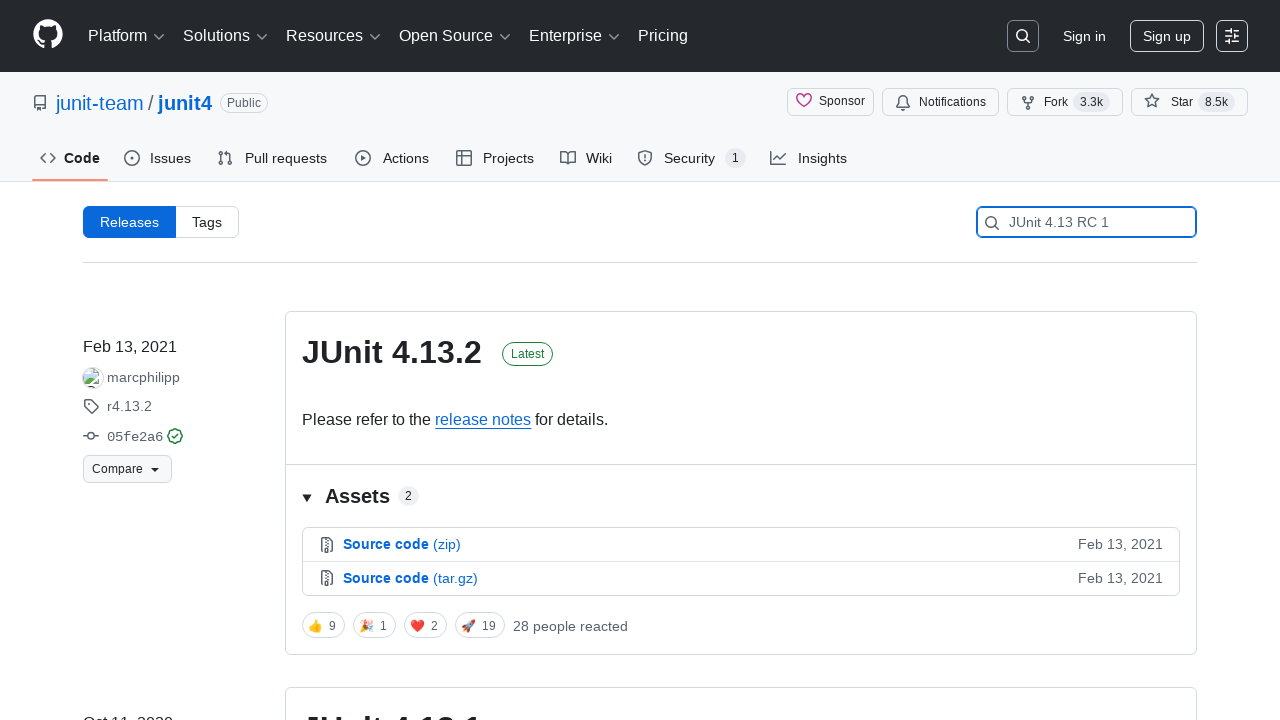

Pressed Enter to search for release
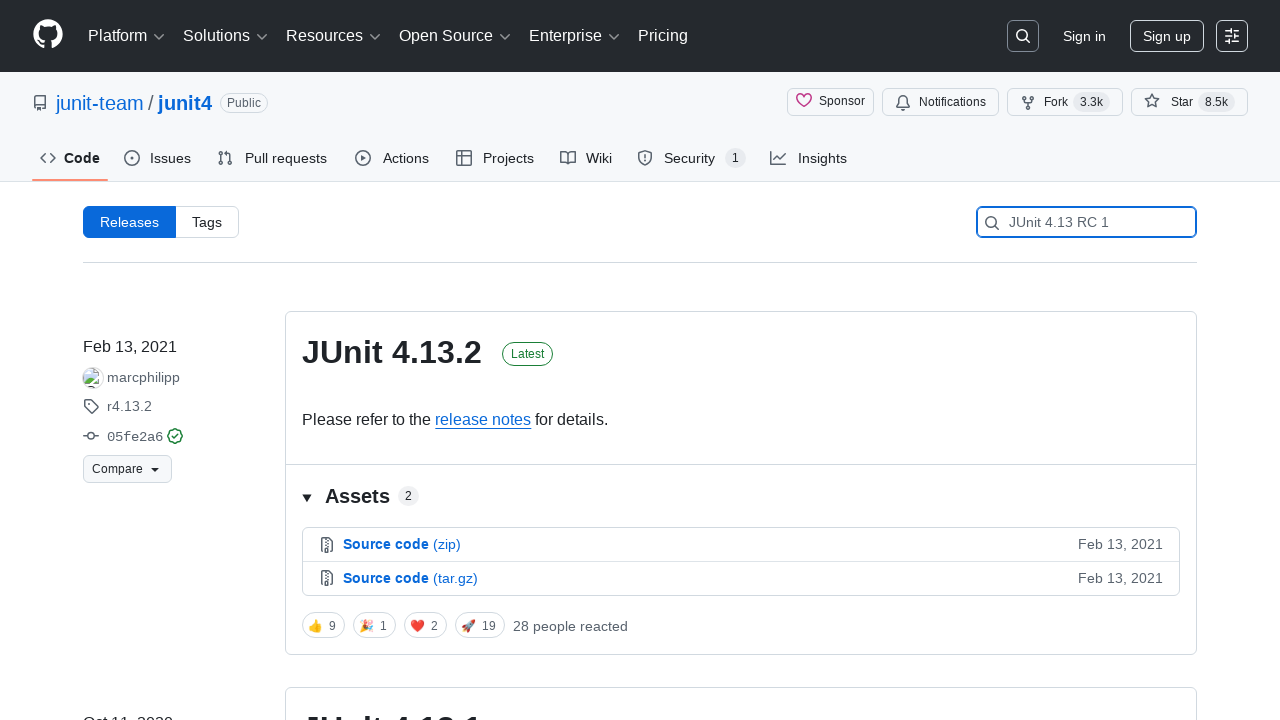

Release 'JUnit 4.13 RC 1' found in search results
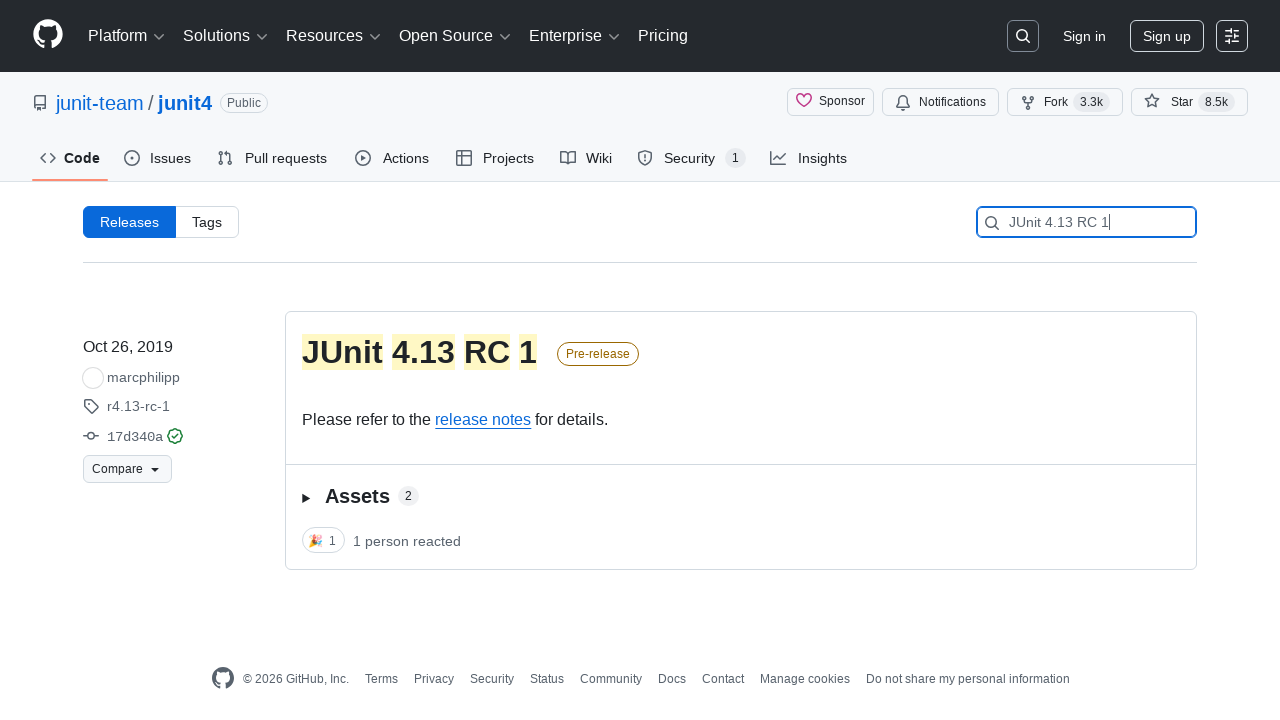

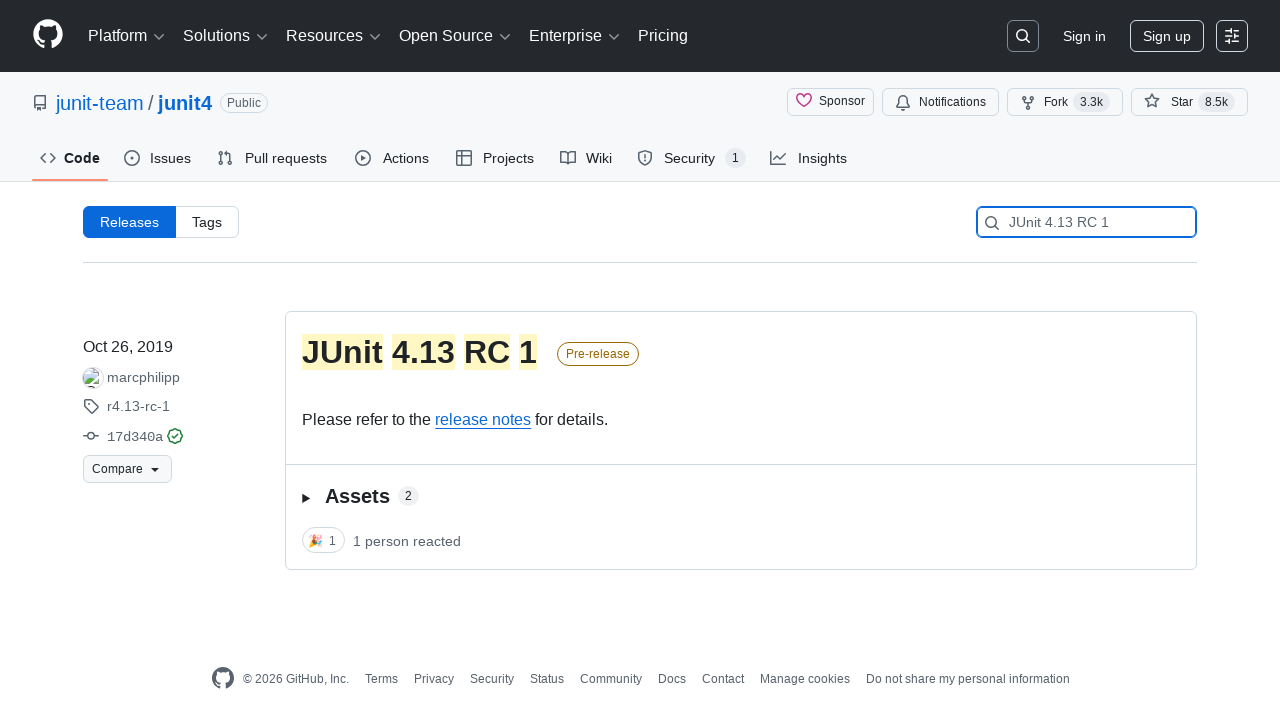